Navigates to OrangeHRM website and fills an email input field on the homepage

Starting URL: https://www.orangehrm.com/

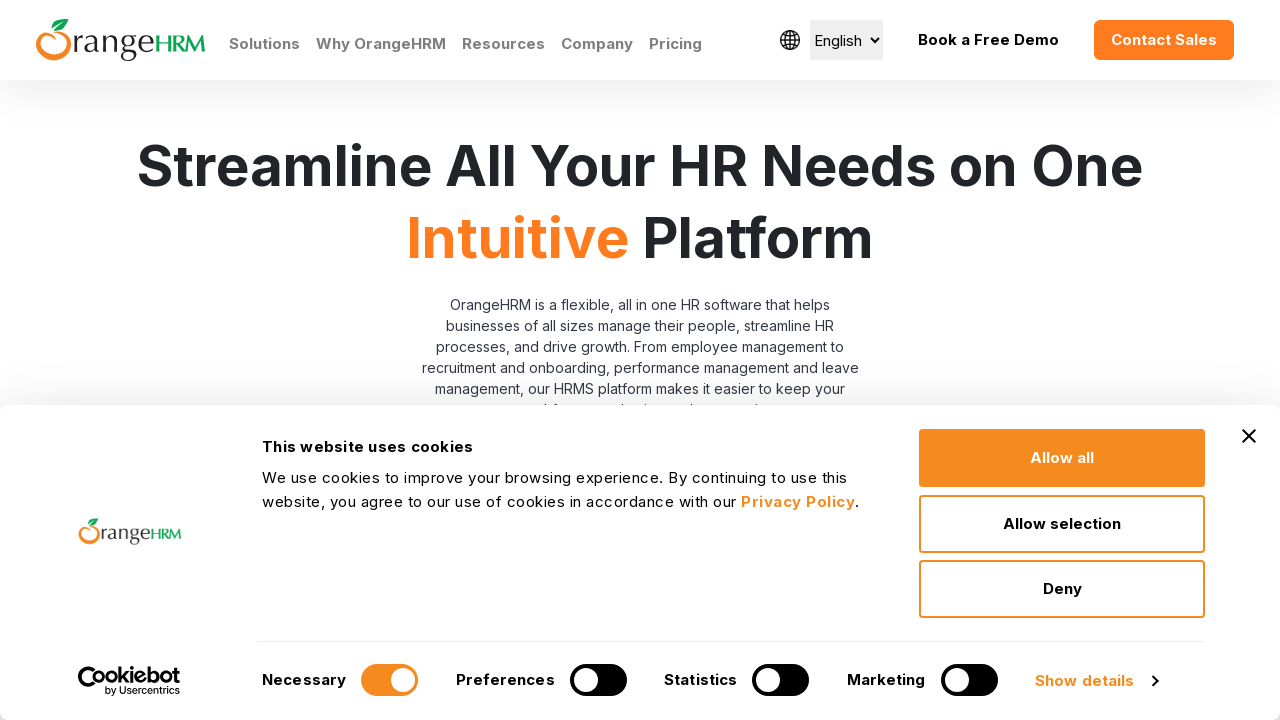

Navigated to OrangeHRM homepage
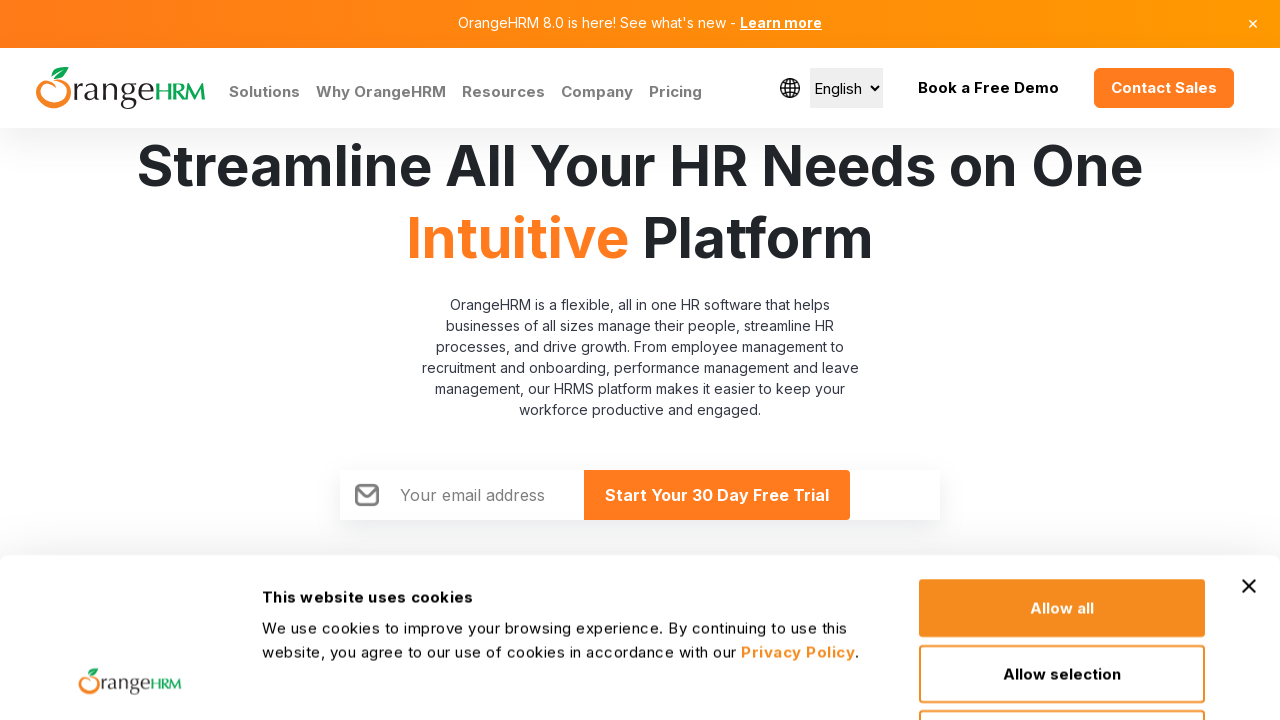

Filled email input field with 'demo purpose testing' on input#Form_submitForm_EmailHomePage
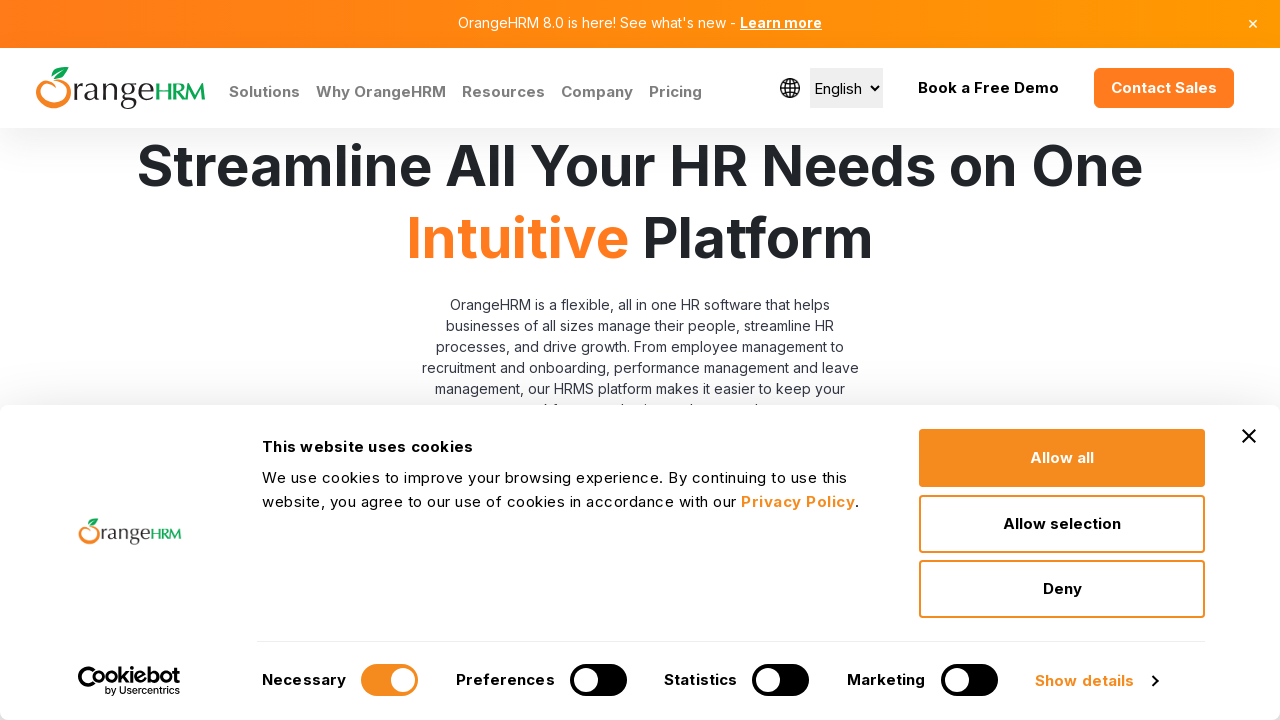

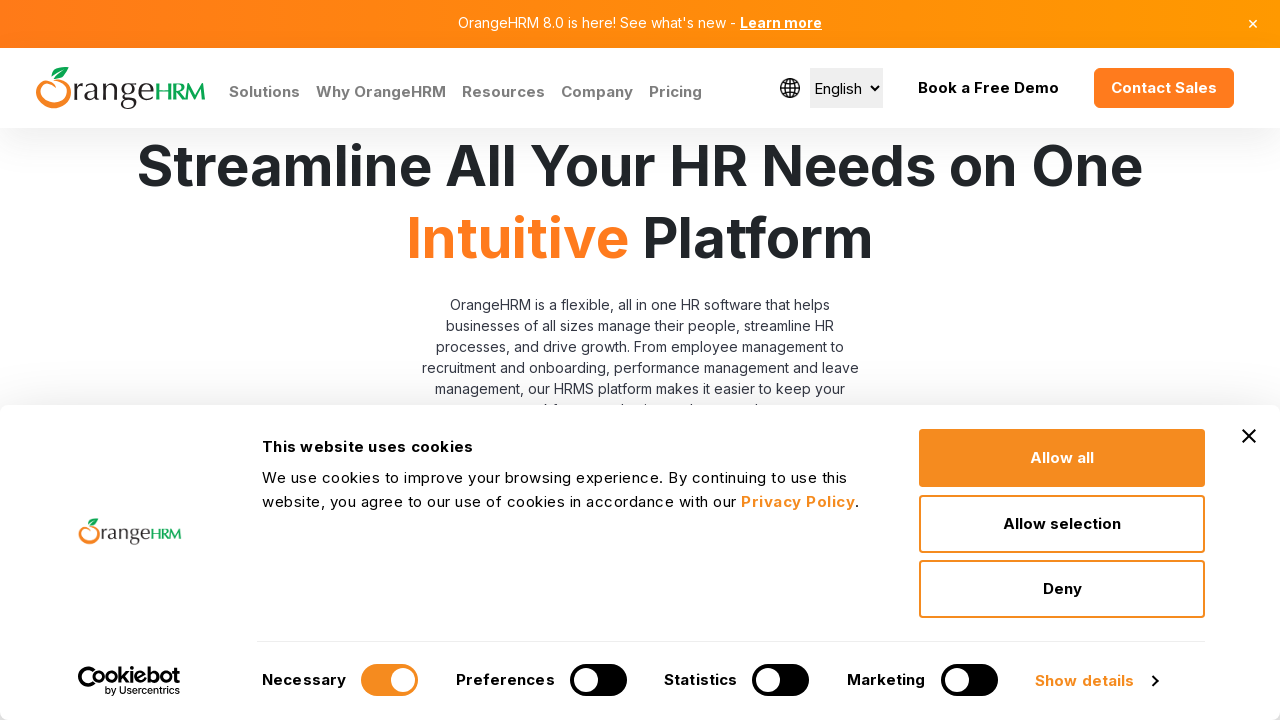